Tests various alert handling scenarios including simple alerts, timed alerts, confirmation dialogs, and prompt dialogs

Starting URL: https://demoqa.com/alerts

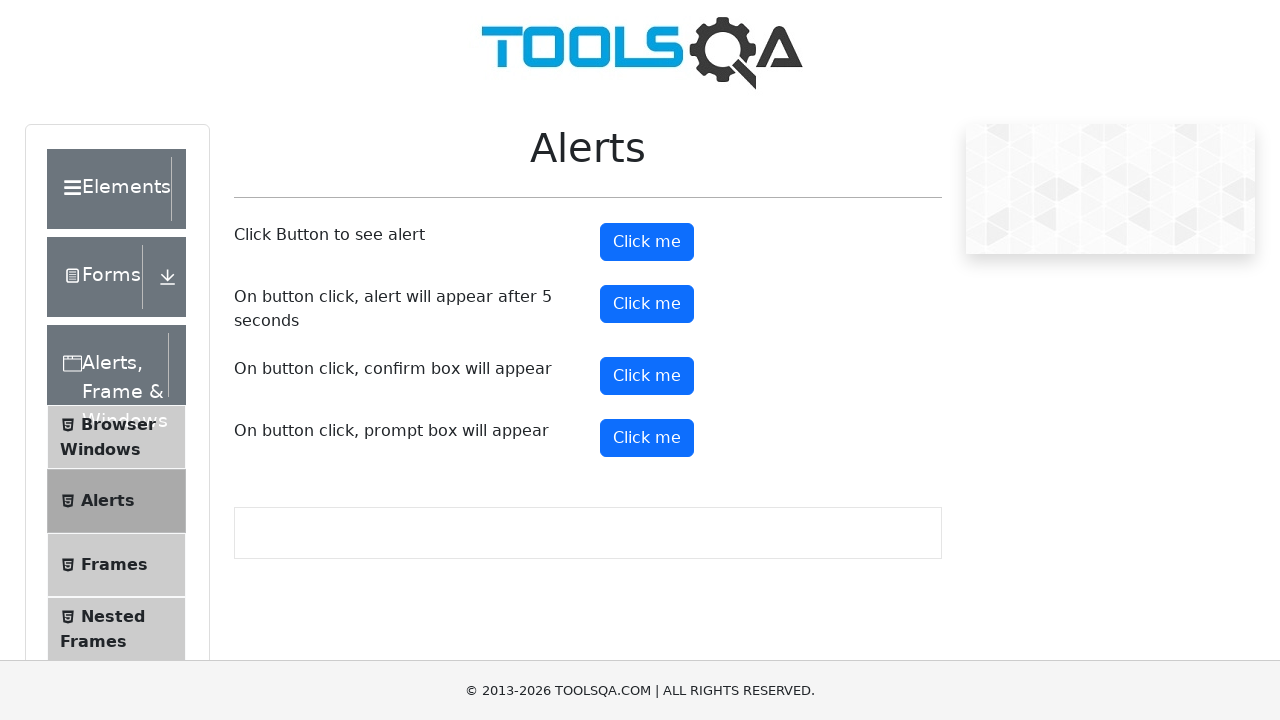

Clicked button to trigger simple alert at (647, 242) on #alertButton
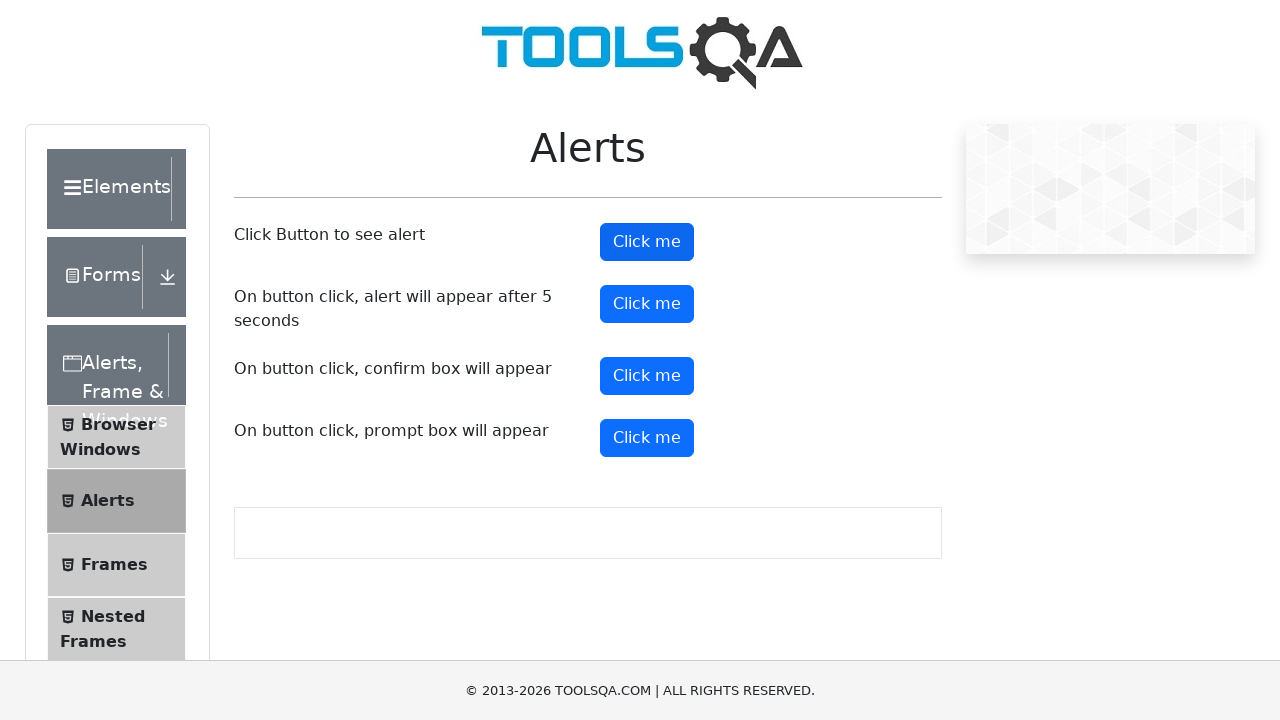

Set up handler to accept simple alert
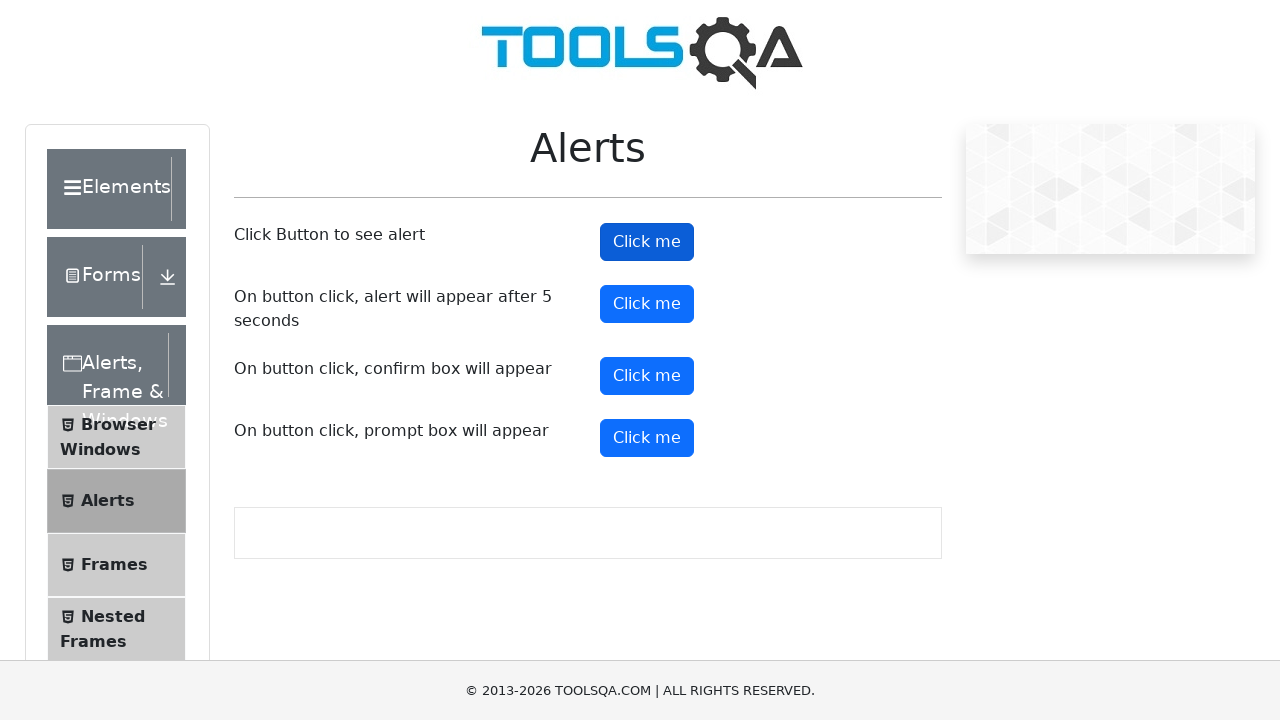

Clicked button to trigger timed alert at (647, 304) on #timerAlertButton
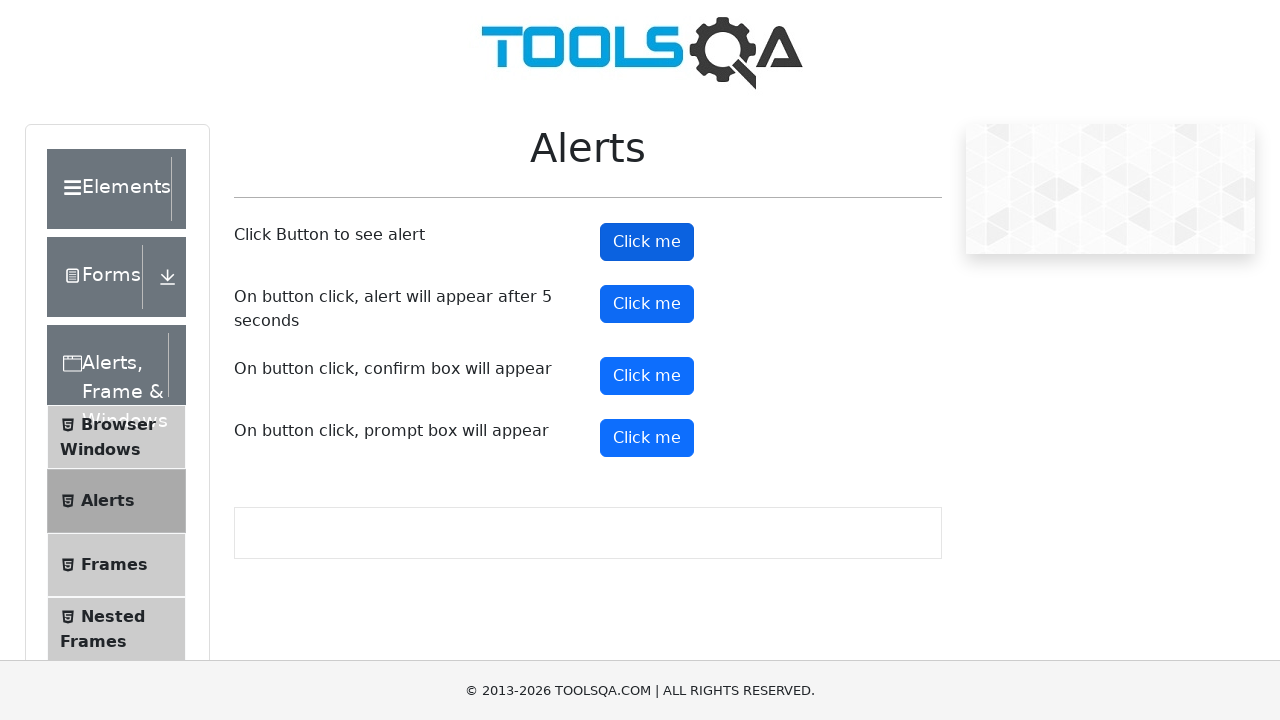

Set up handler to accept timed alert after 5 seconds
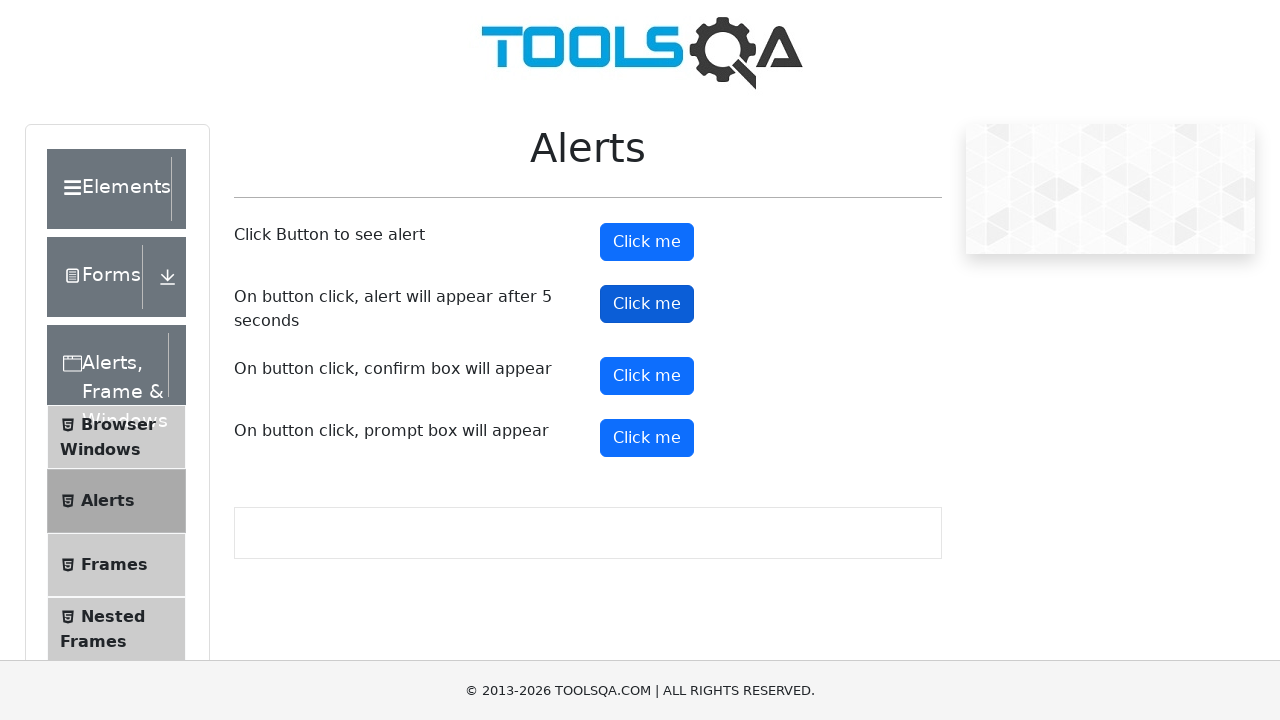

Clicked button to trigger confirmation dialog at (647, 376) on #confirmButton
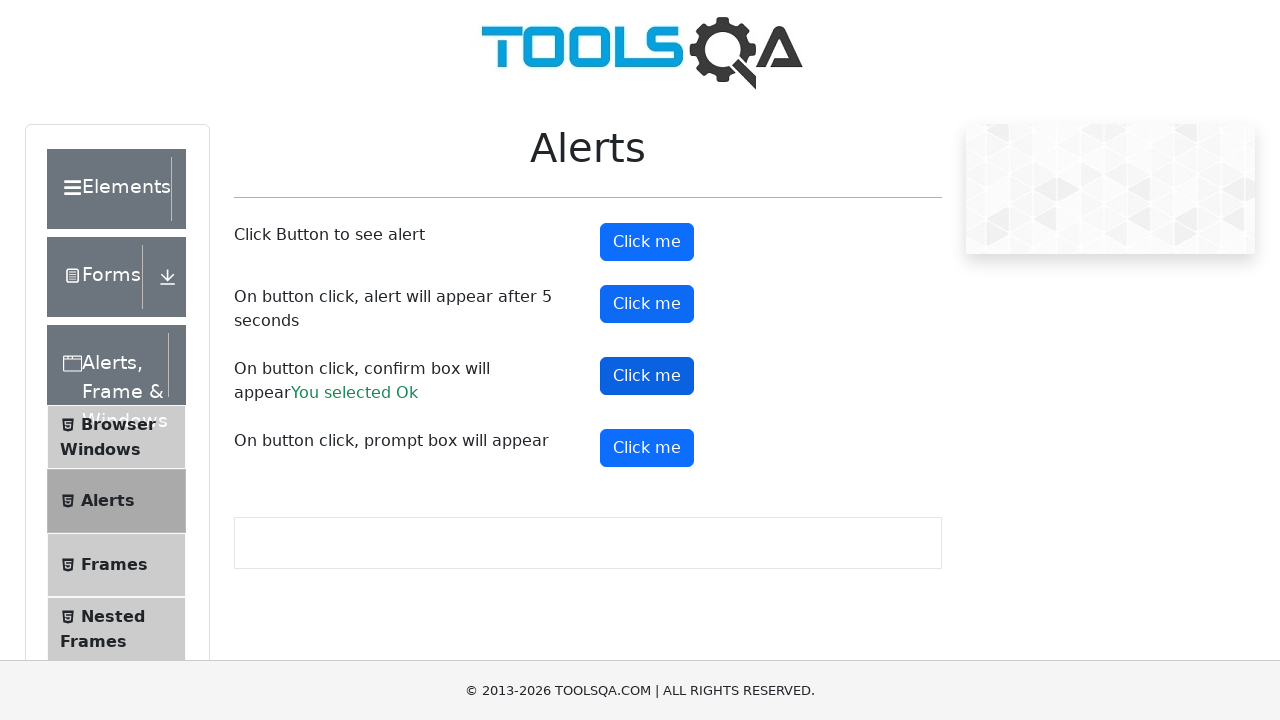

Set up handler to accept confirmation dialog
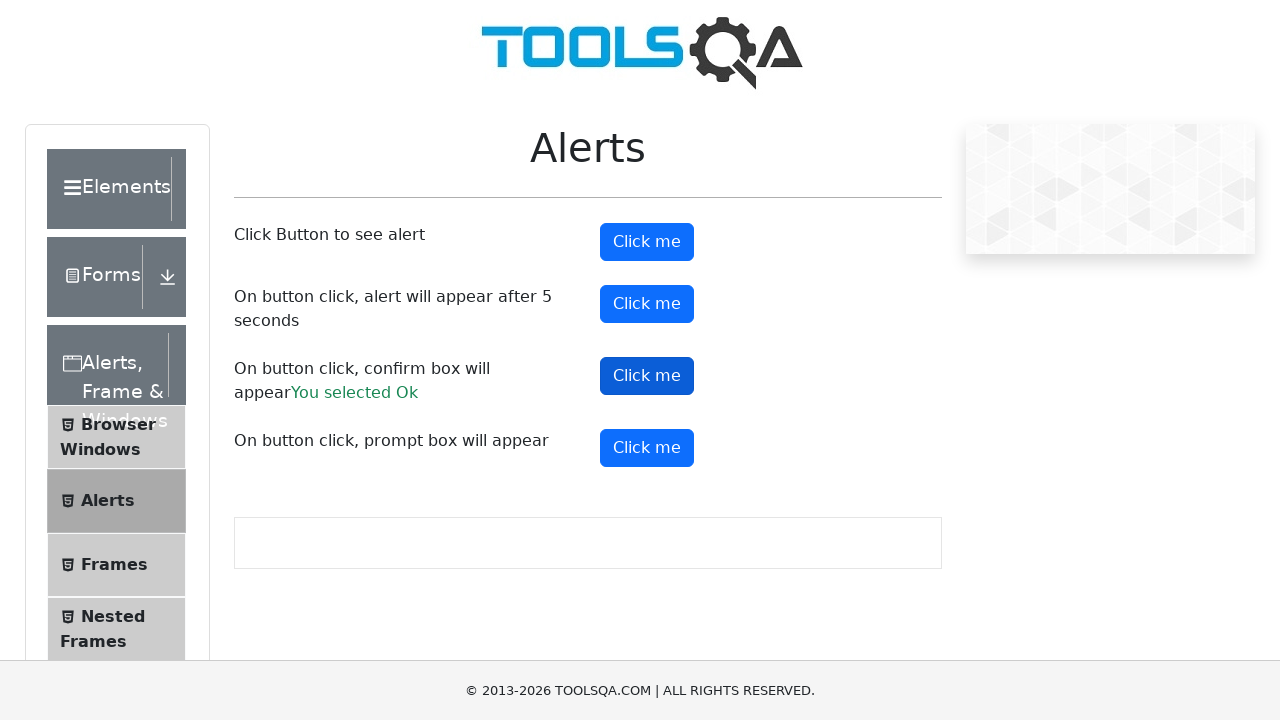

Clicked button to trigger prompt dialog at (647, 448) on #promtButton
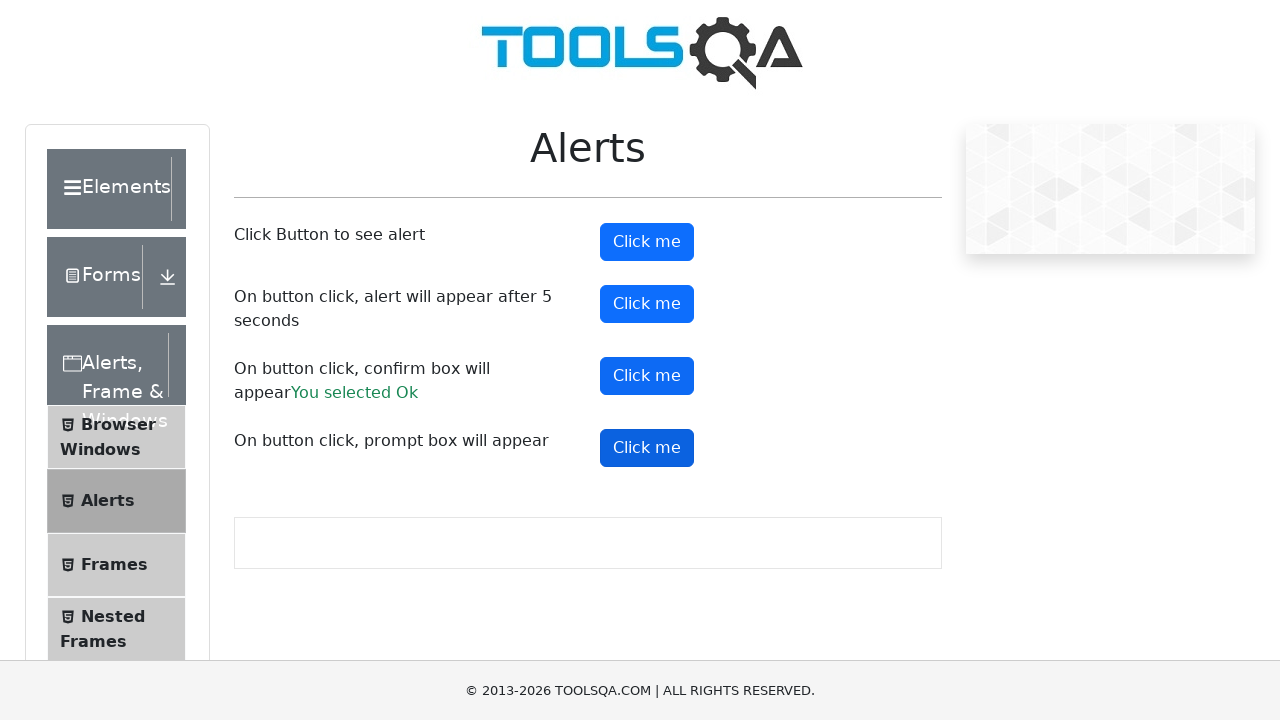

Set up handler to enter 'Tejas Landge' and accept prompt dialog
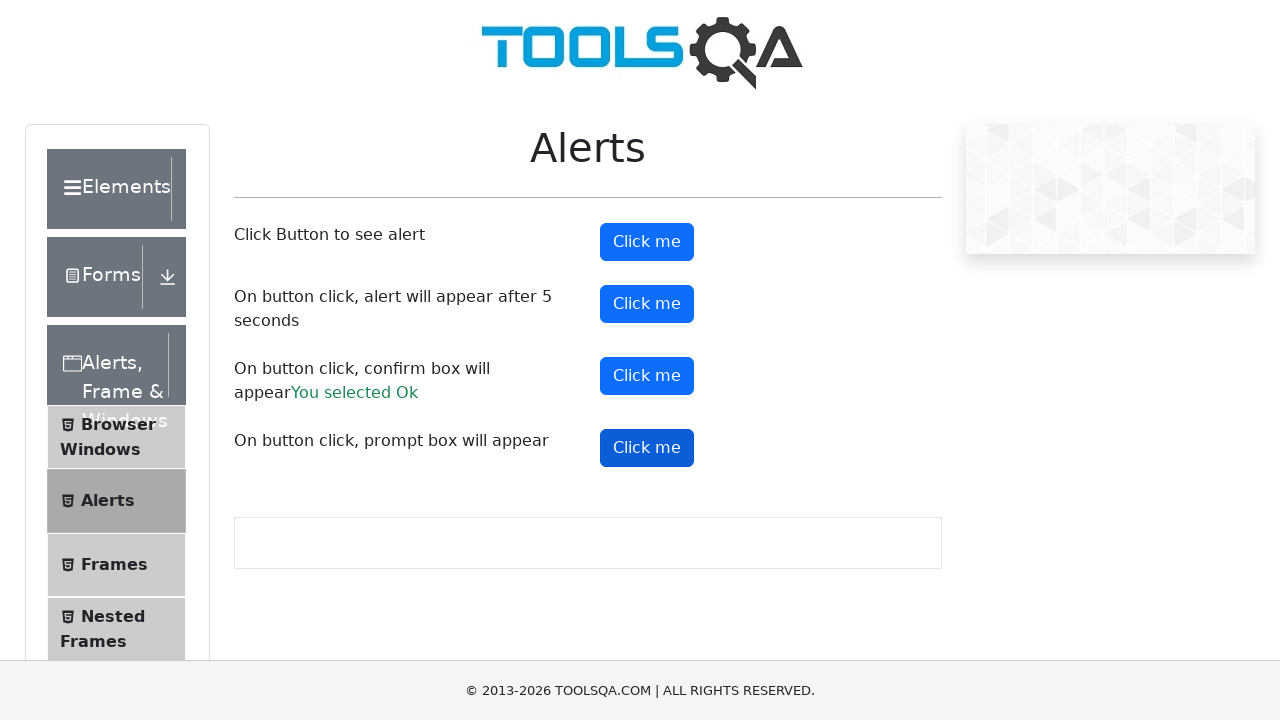

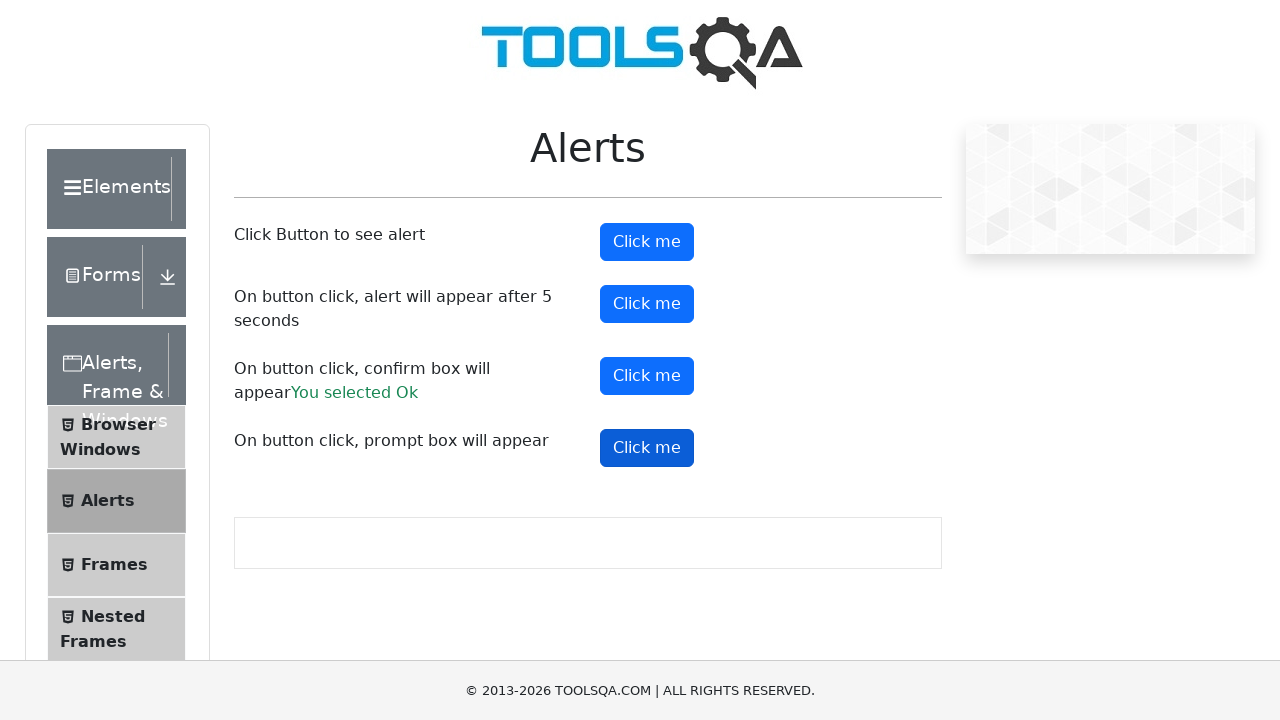